Tests navigation flow by clicking on Navigation link, then clicking back to index page

Starting URL: https://bonigarcia.dev/selenium-webdriver-java/

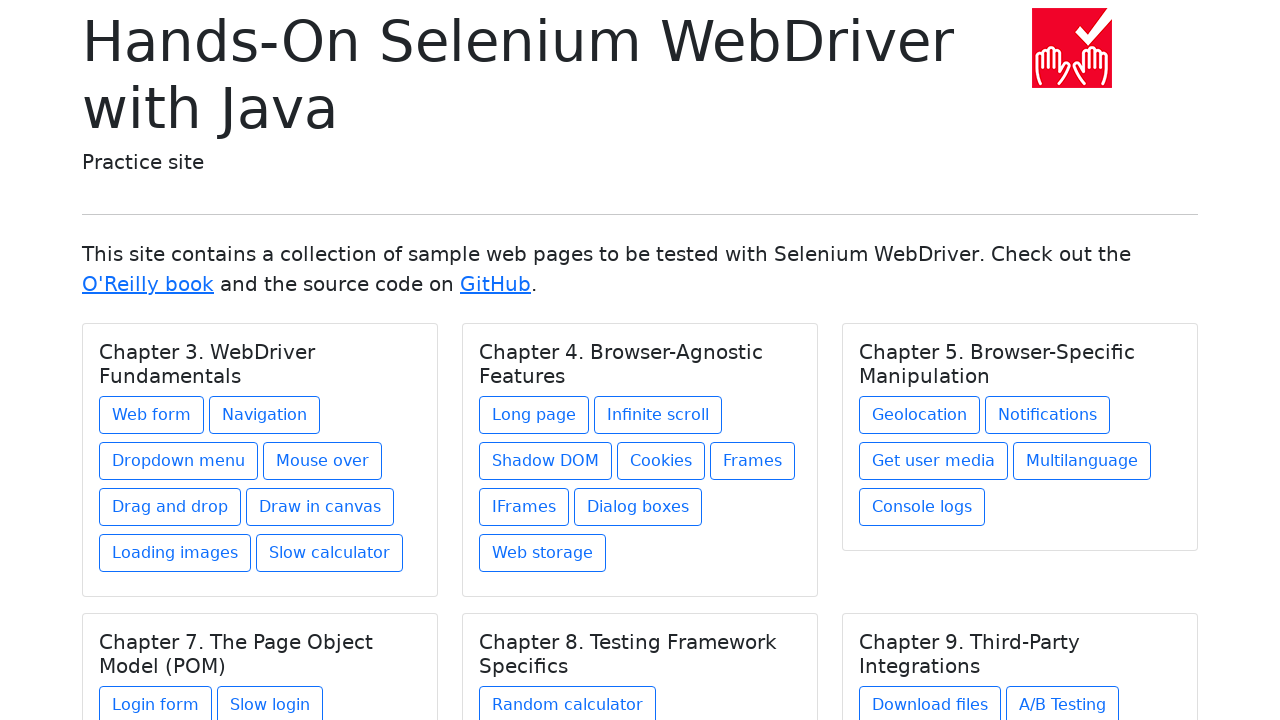

Clicked on Navigation link at (264, 415) on a[href='navigation1.html']
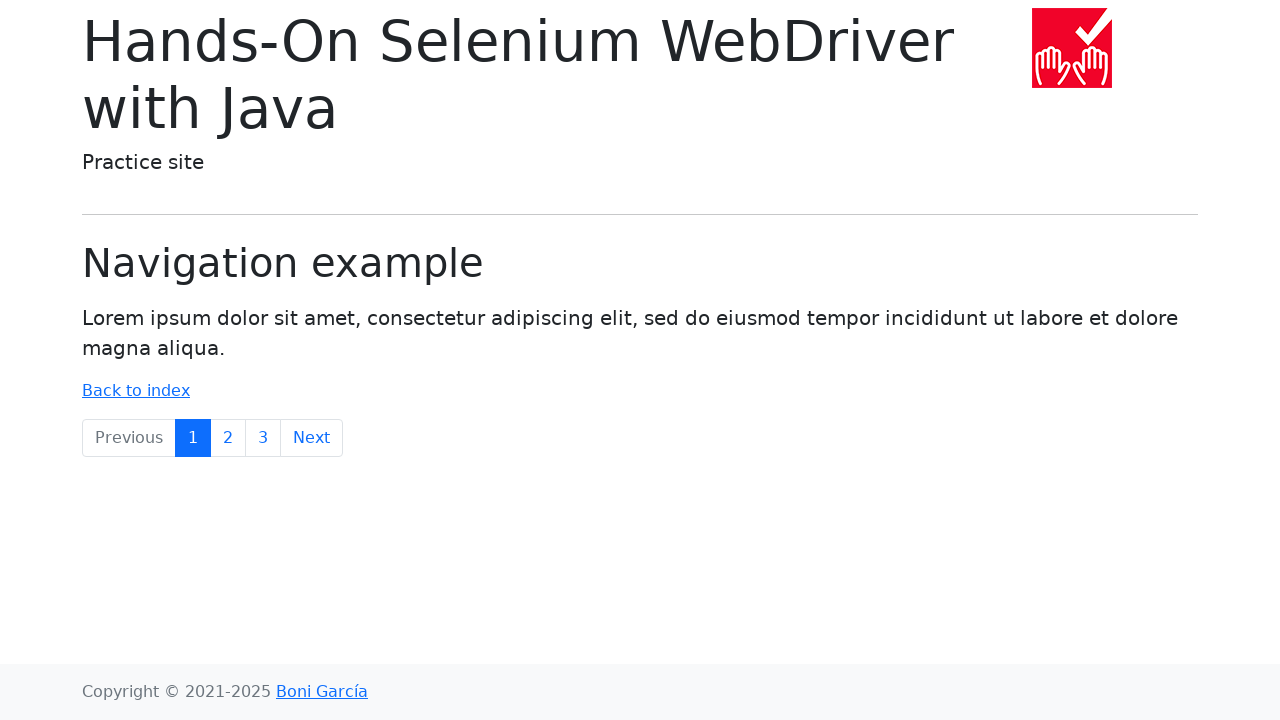

Navigation page loaded
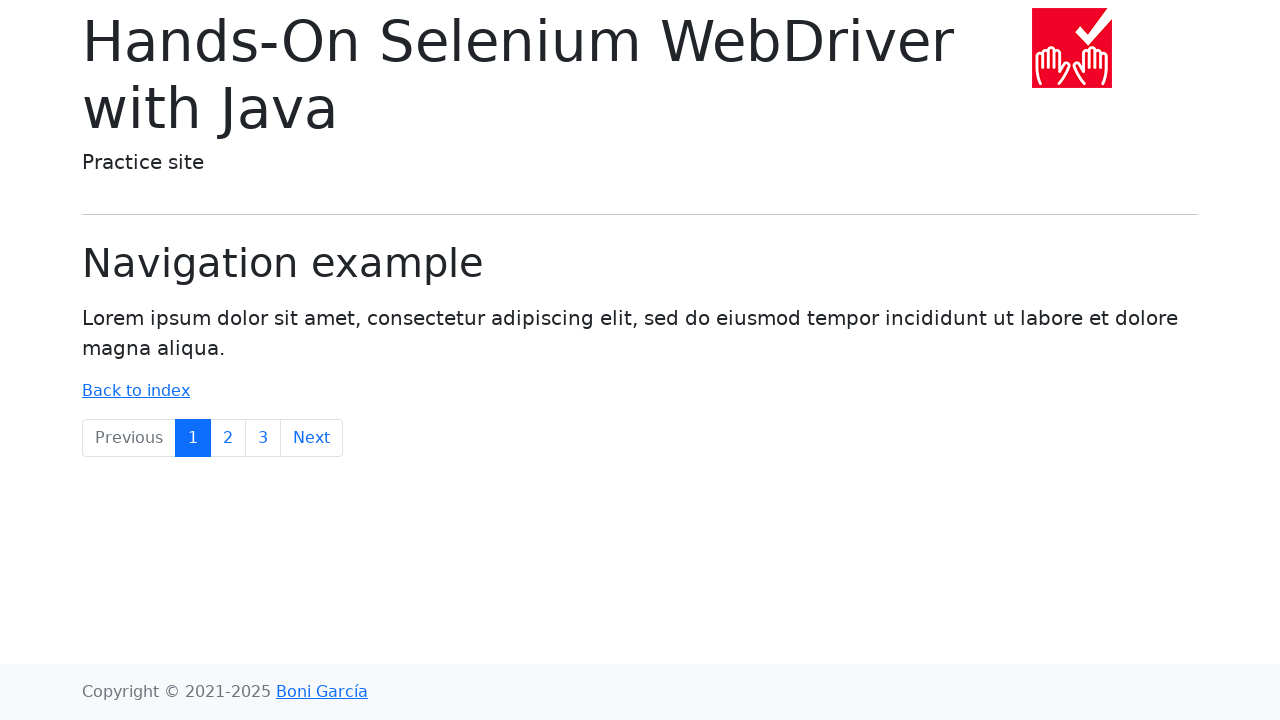

Clicked on back to index link at (136, 391) on a[href='index.html']
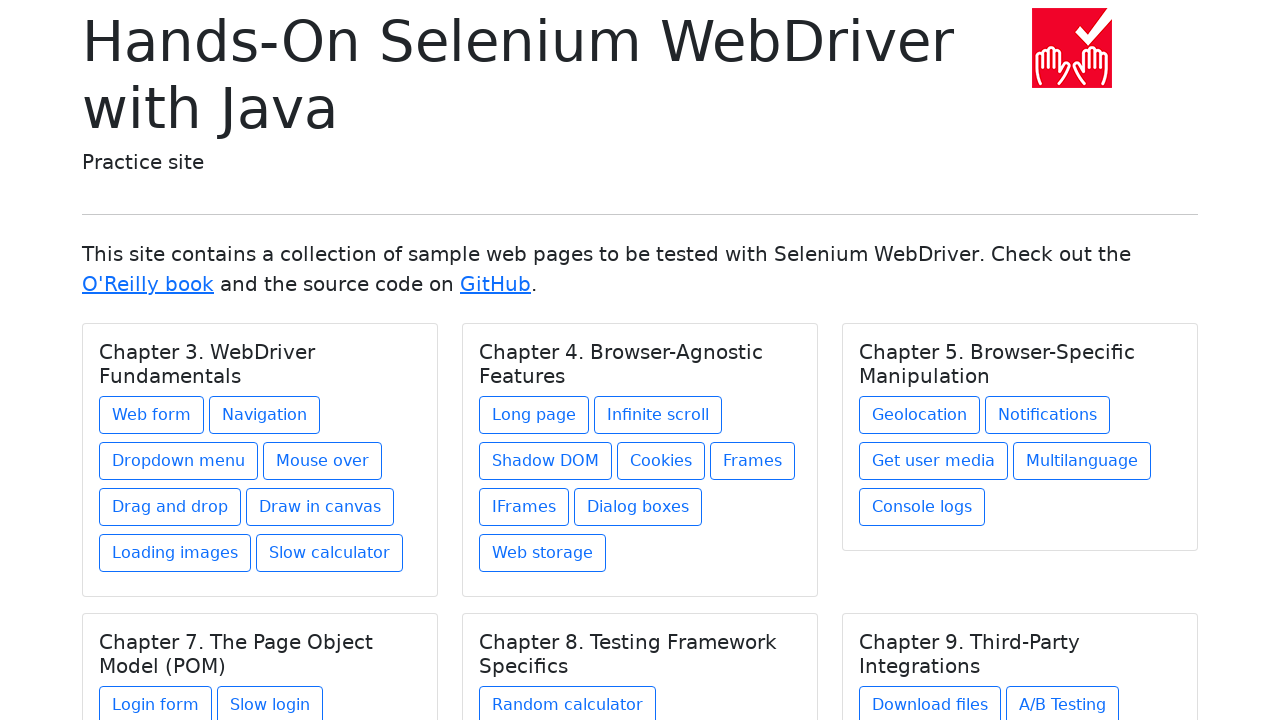

Index page loaded
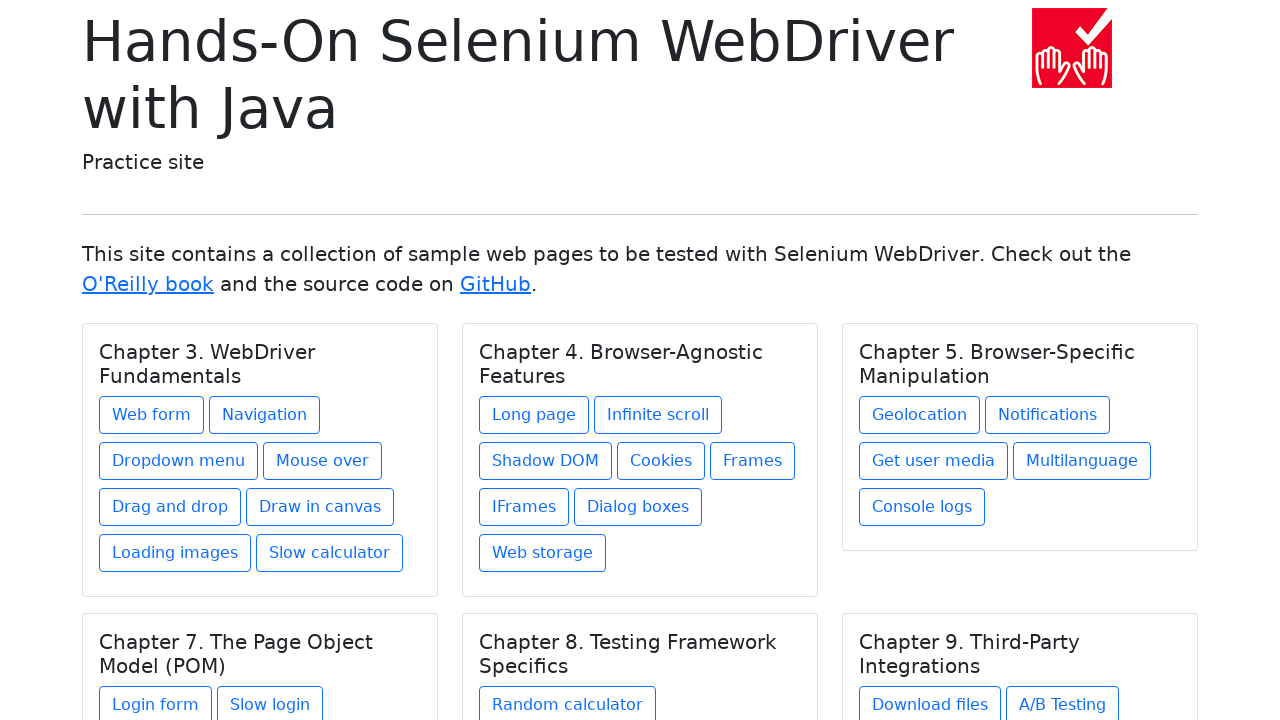

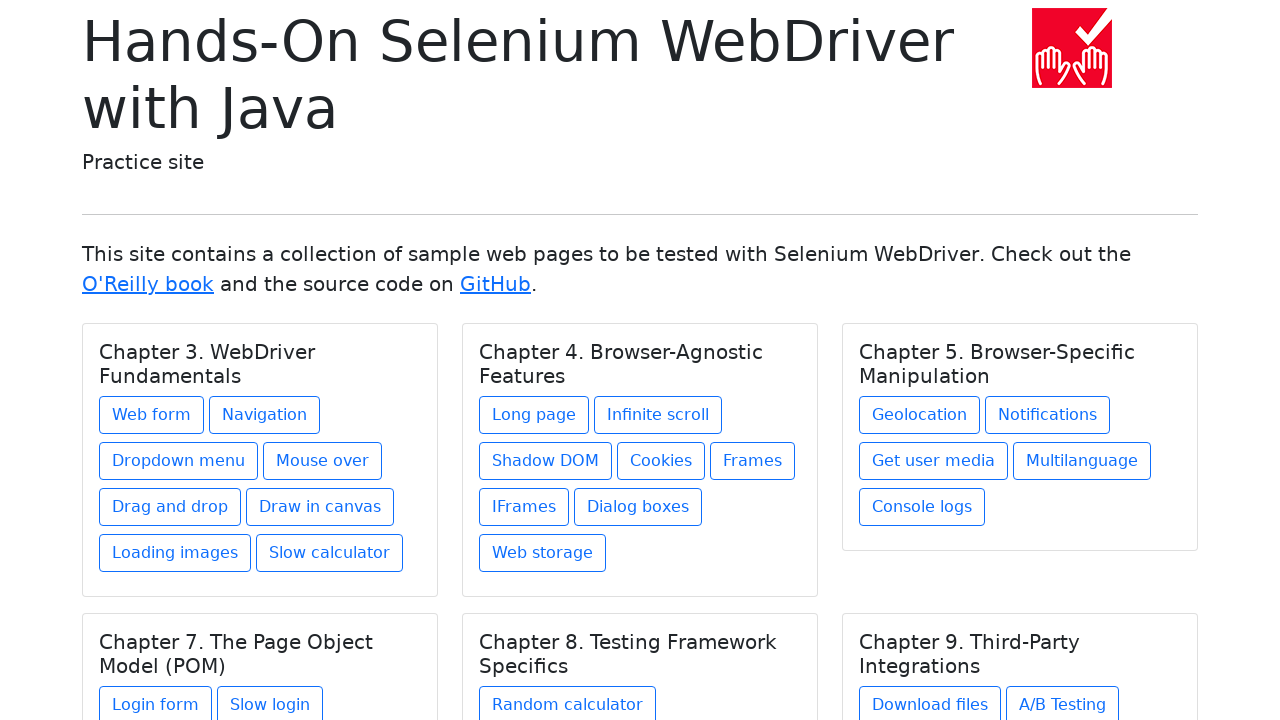